Navigates to a file download page and clicks on a download link to download a file, verifying the download completes successfully.

Starting URL: https://the-internet.herokuapp.com/download

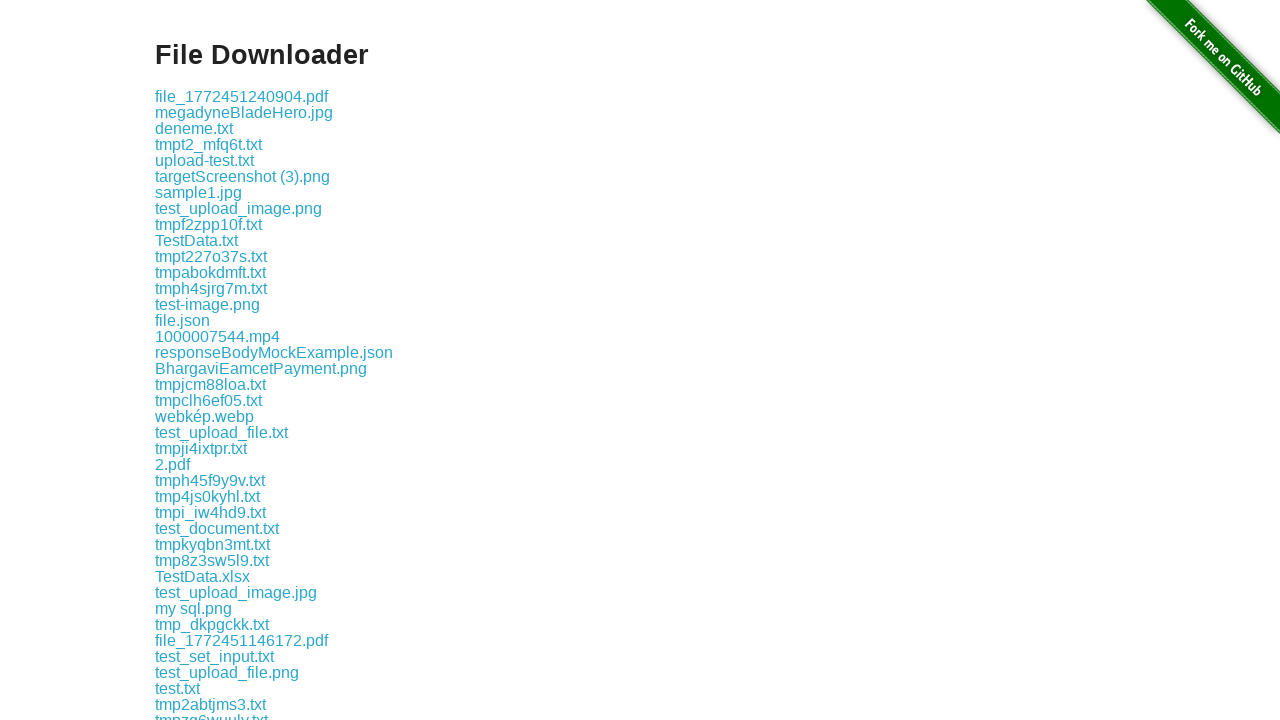

Waited for download links to be visible
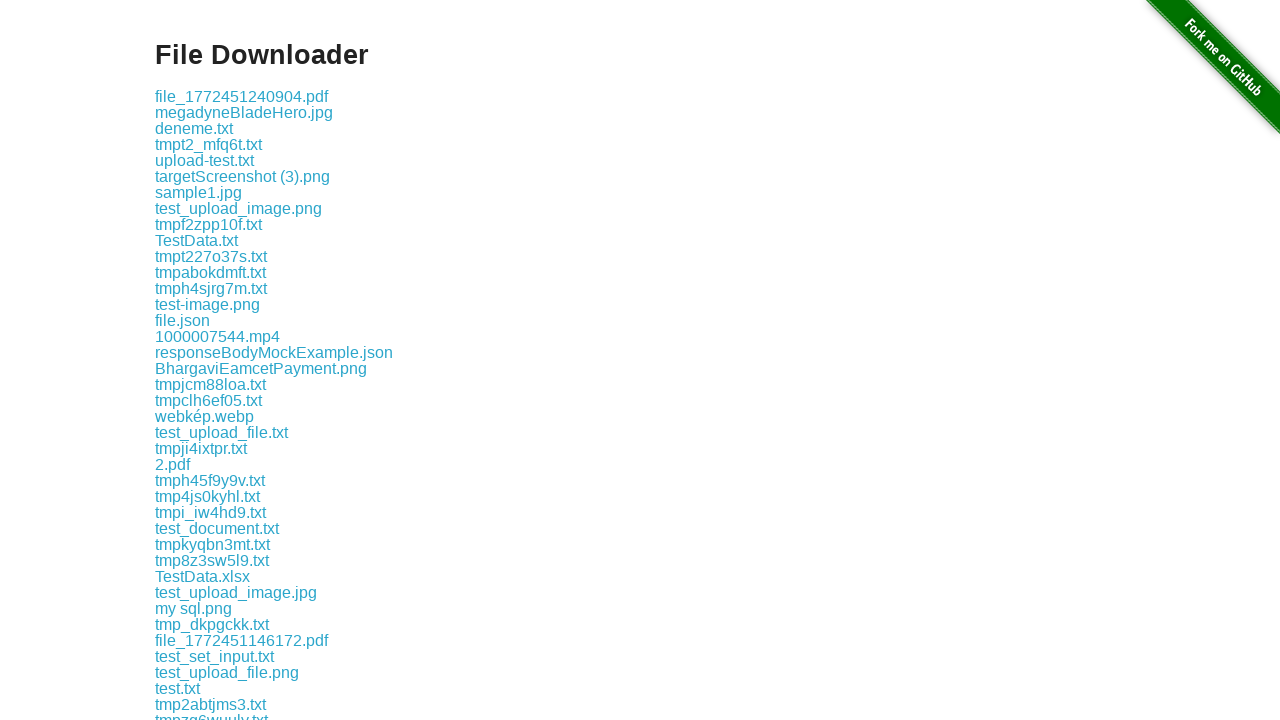

Retrieved all download links from the page
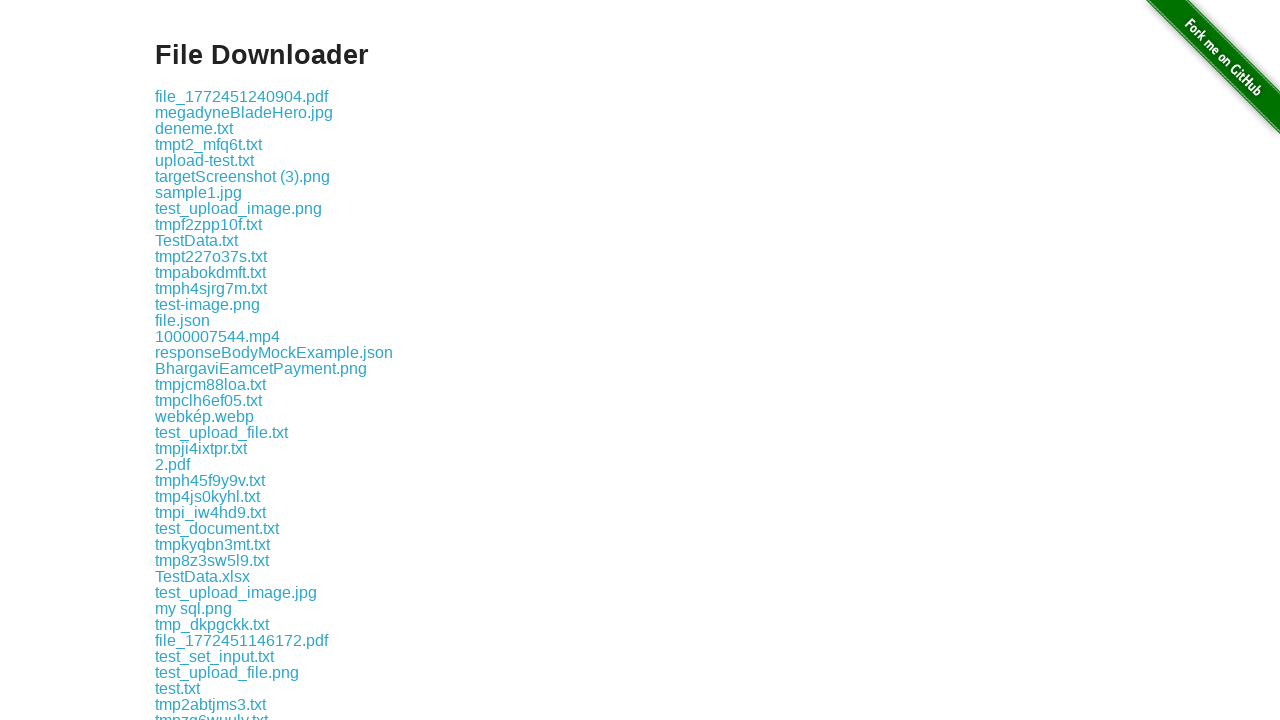

Clicked the first download link and initiated file download at (242, 96) on div[class="example"] a >> nth=0
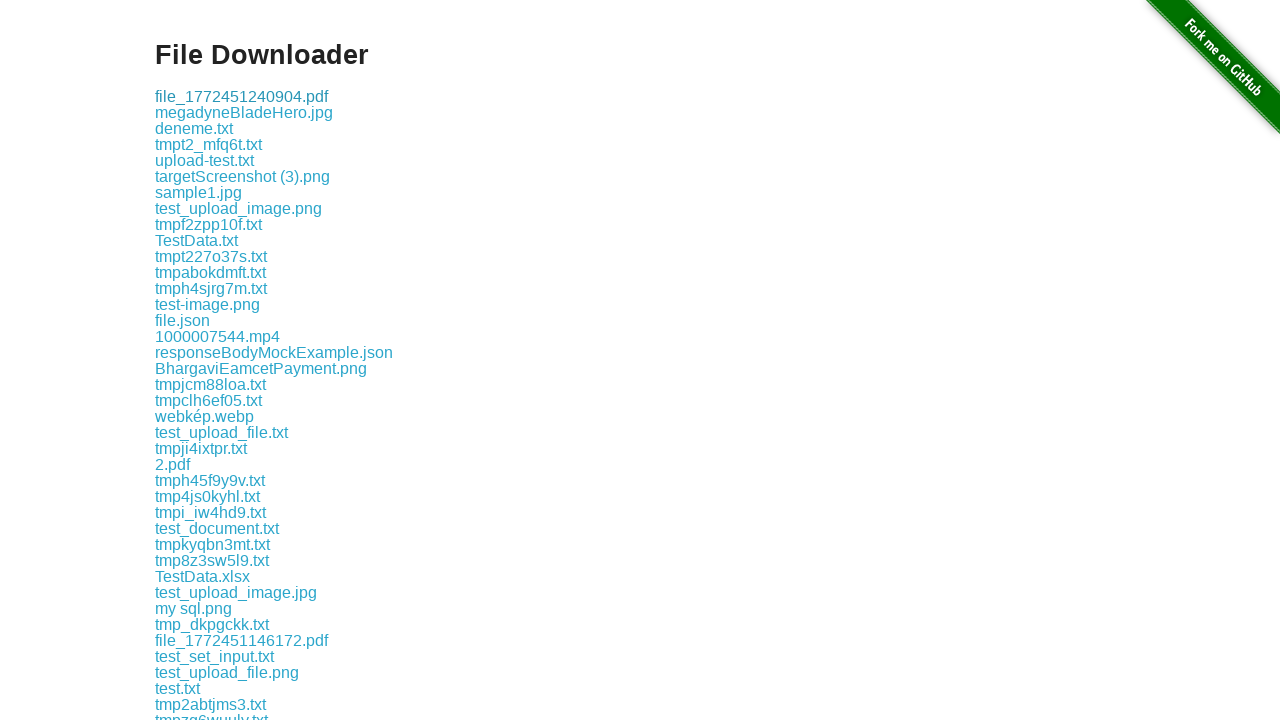

Captured the download object after download completed
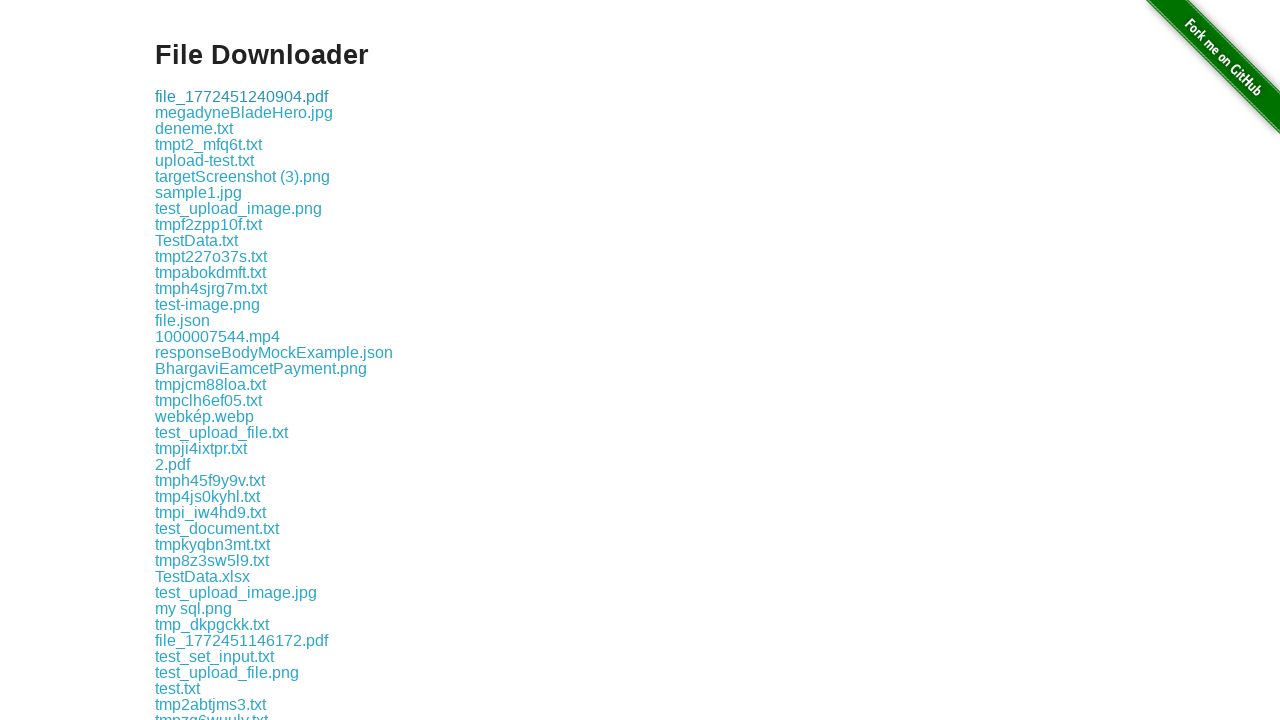

Verified download completed with filename: file_1772451240904.pdf
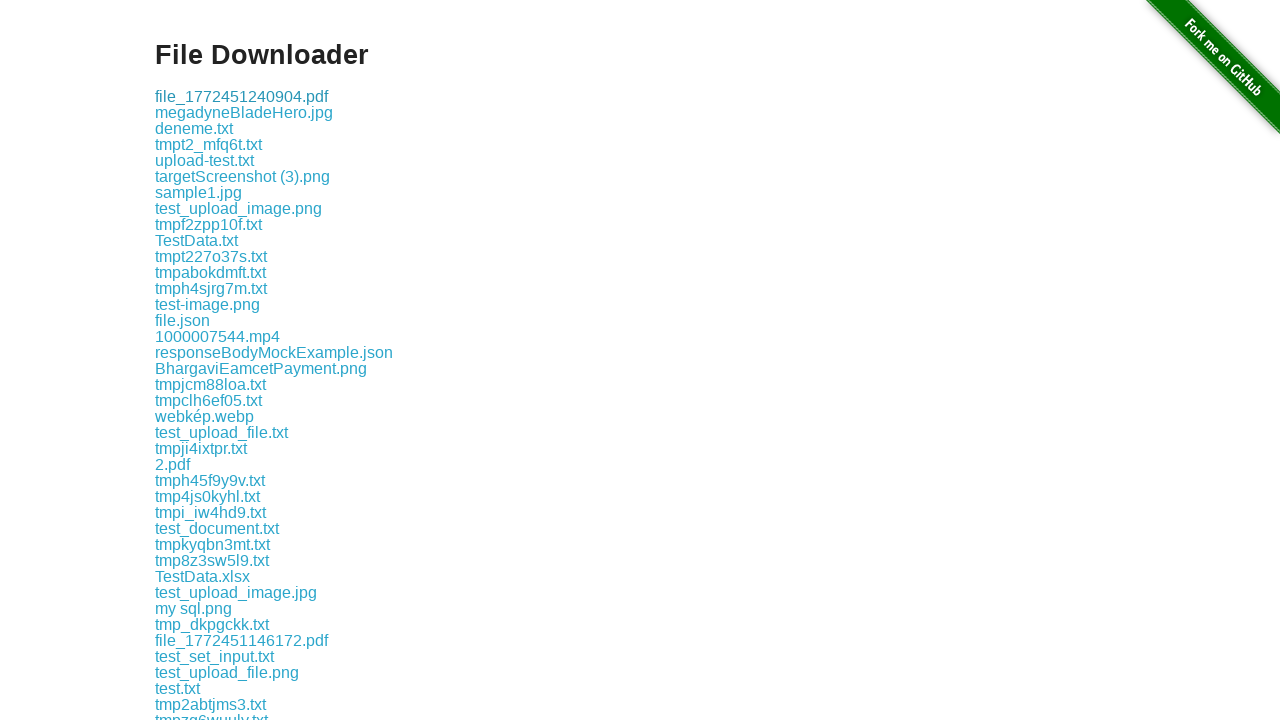

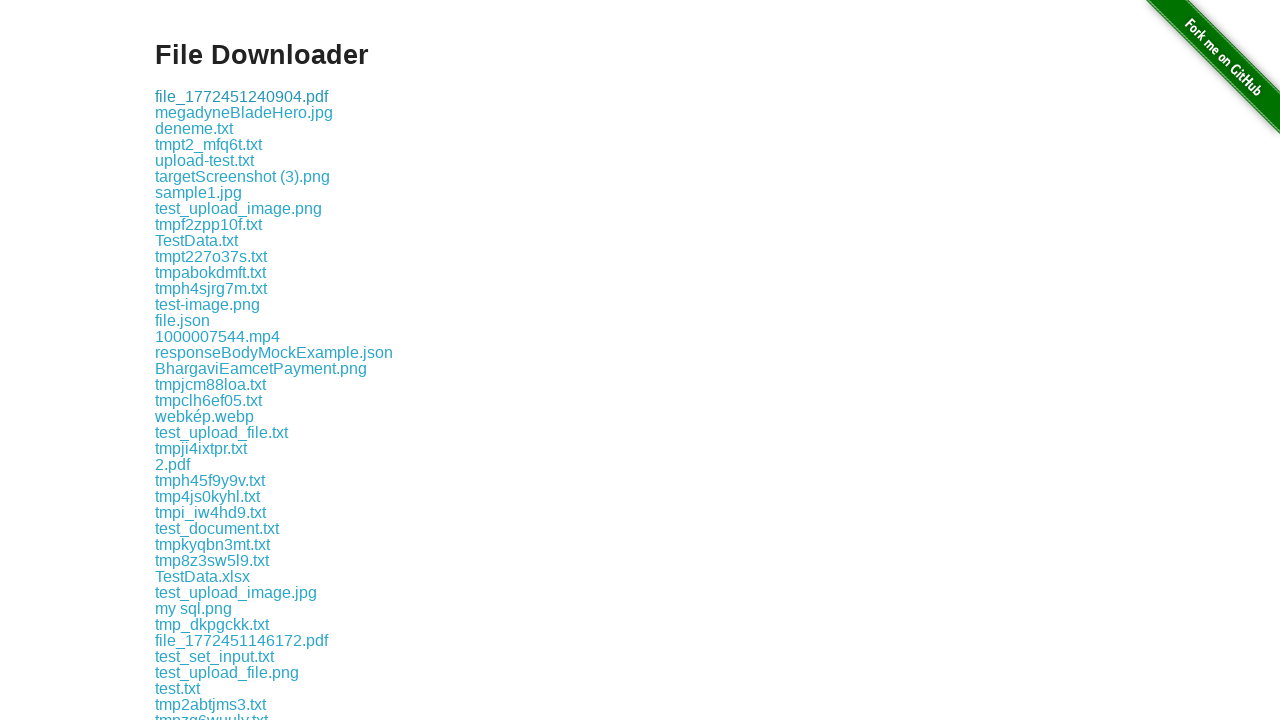